Tests jQuery UI datepicker widget by opening the calendar and navigating through months using the Next button

Starting URL: https://jqueryui.com/datepicker/

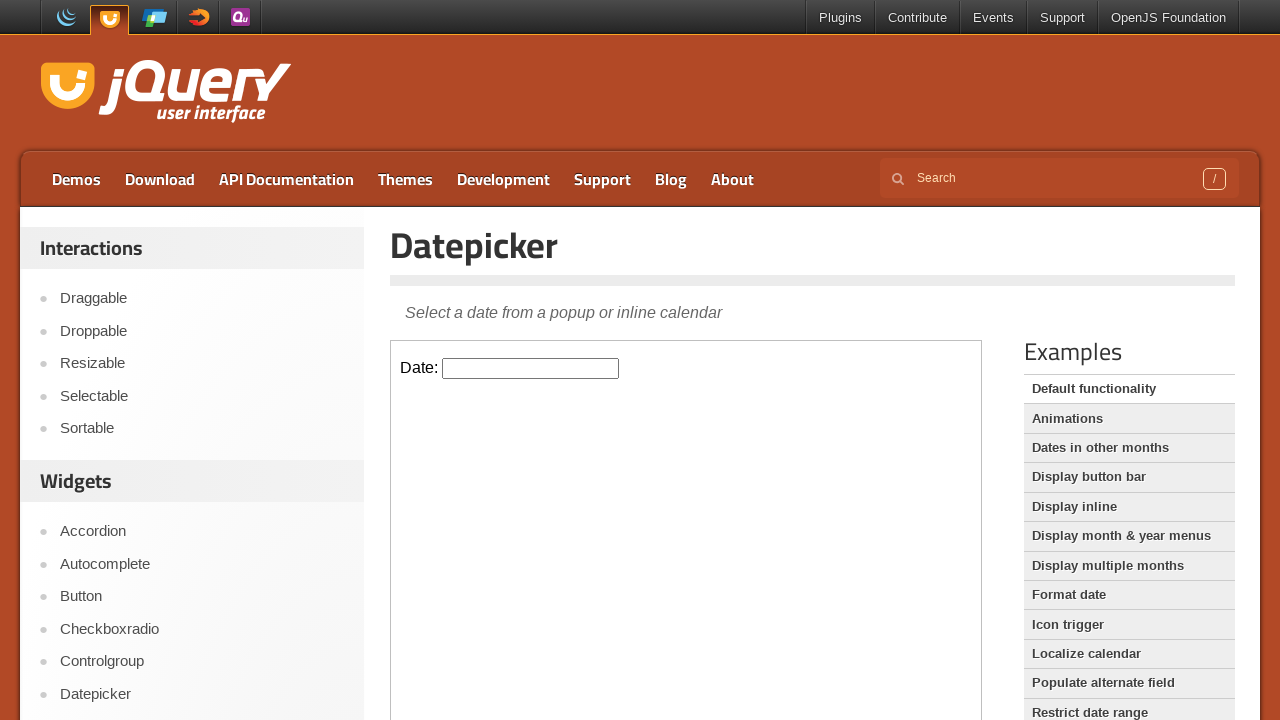

Located iframe containing the datepicker demo
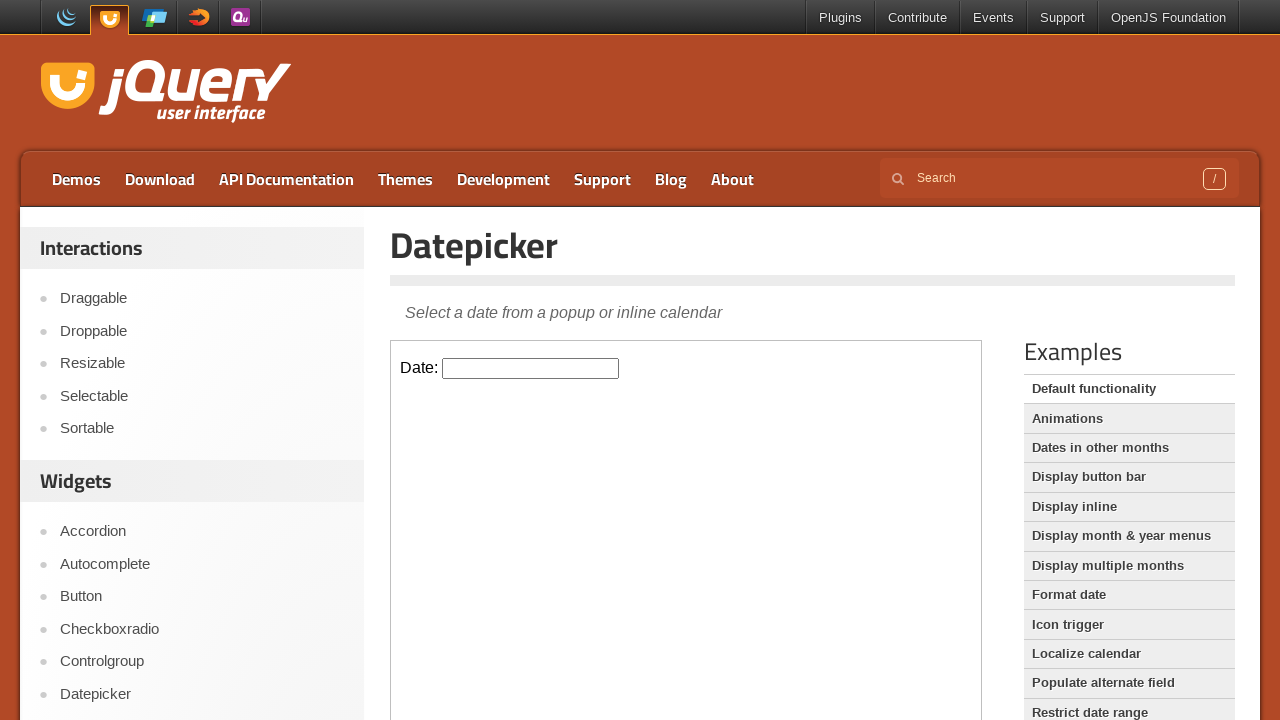

Clicked datepicker input field to open calendar at (531, 368) on xpath=//iframe[@class='demo-frame'] >> internal:control=enter-frame >> #datepick
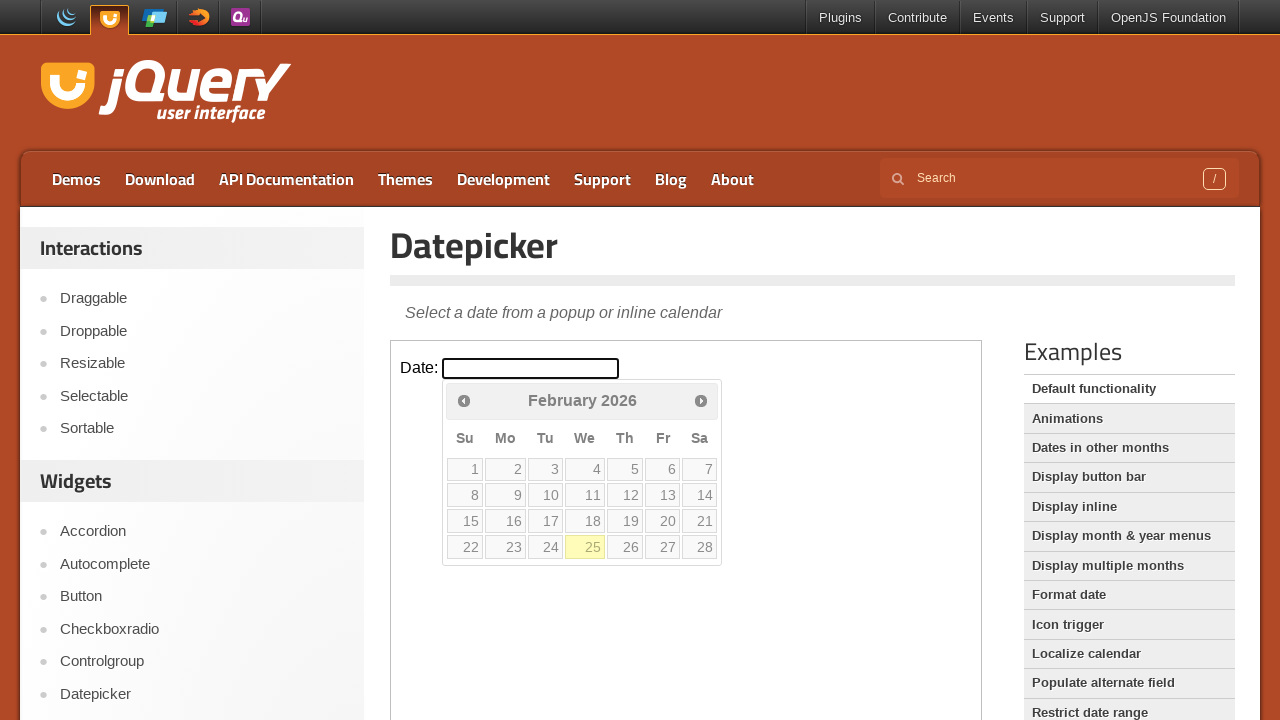

Clicked Next button to navigate to next month at (701, 400) on xpath=//iframe[@class='demo-frame'] >> internal:control=enter-frame >> xpath=//a
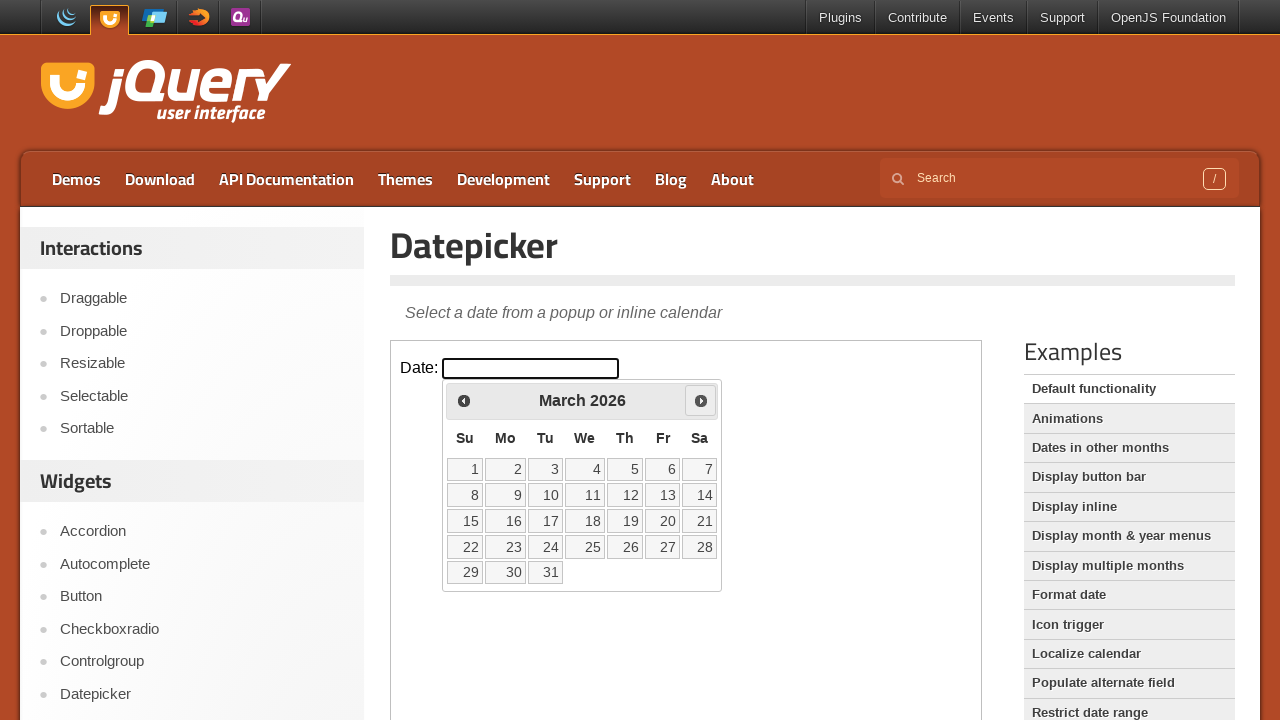

Clicked Next button again to navigate another month forward at (701, 400) on xpath=//iframe[@class='demo-frame'] >> internal:control=enter-frame >> xpath=//a
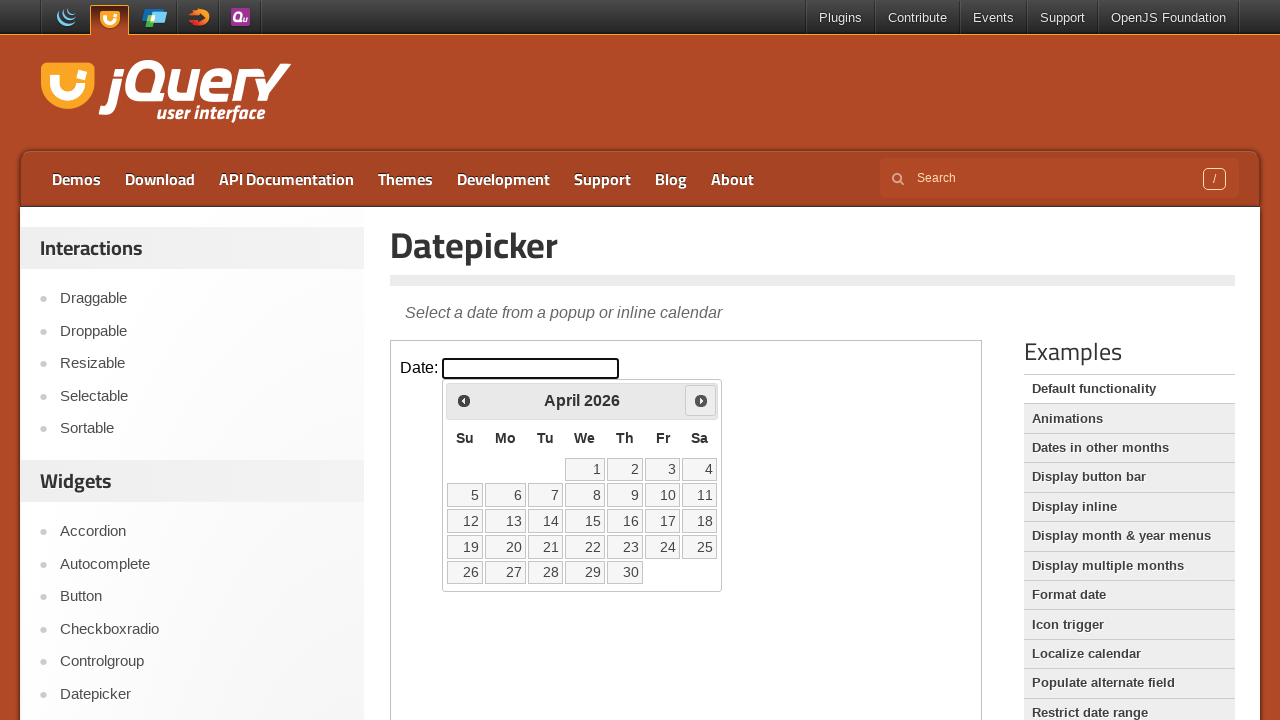

Clicked Next button once more to demonstrate calendar navigation at (701, 400) on xpath=//iframe[@class='demo-frame'] >> internal:control=enter-frame >> xpath=//a
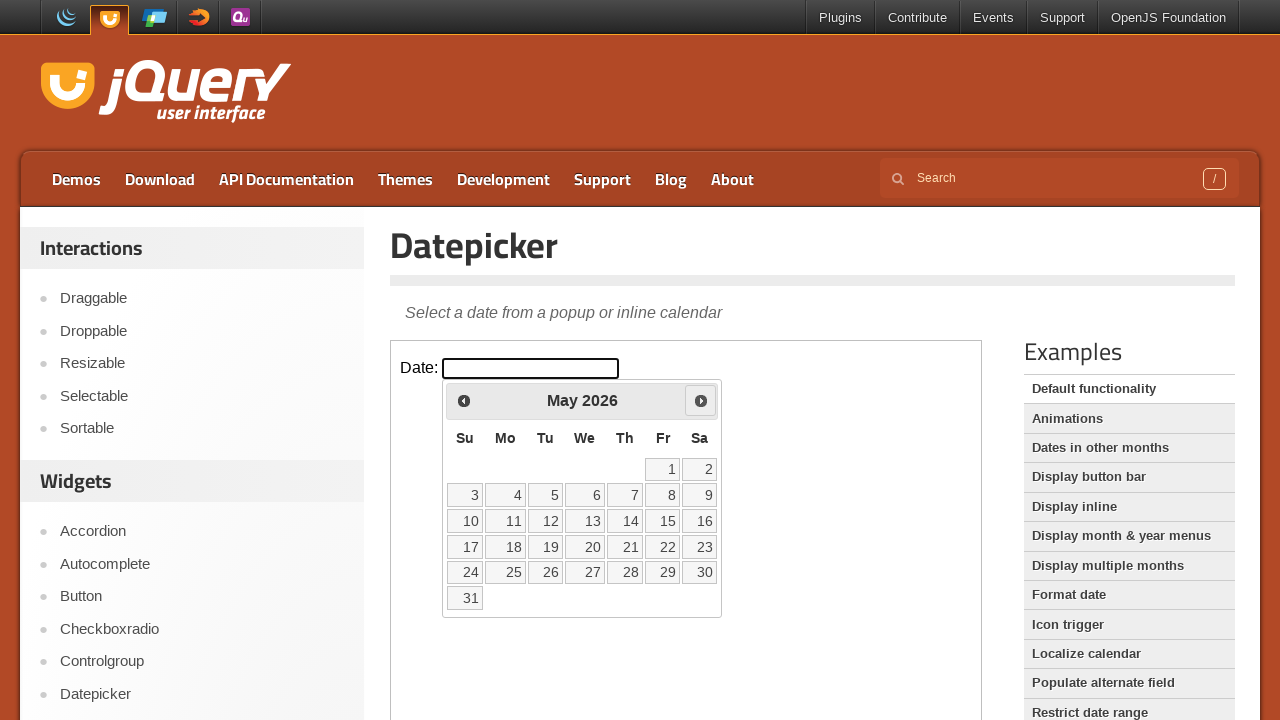

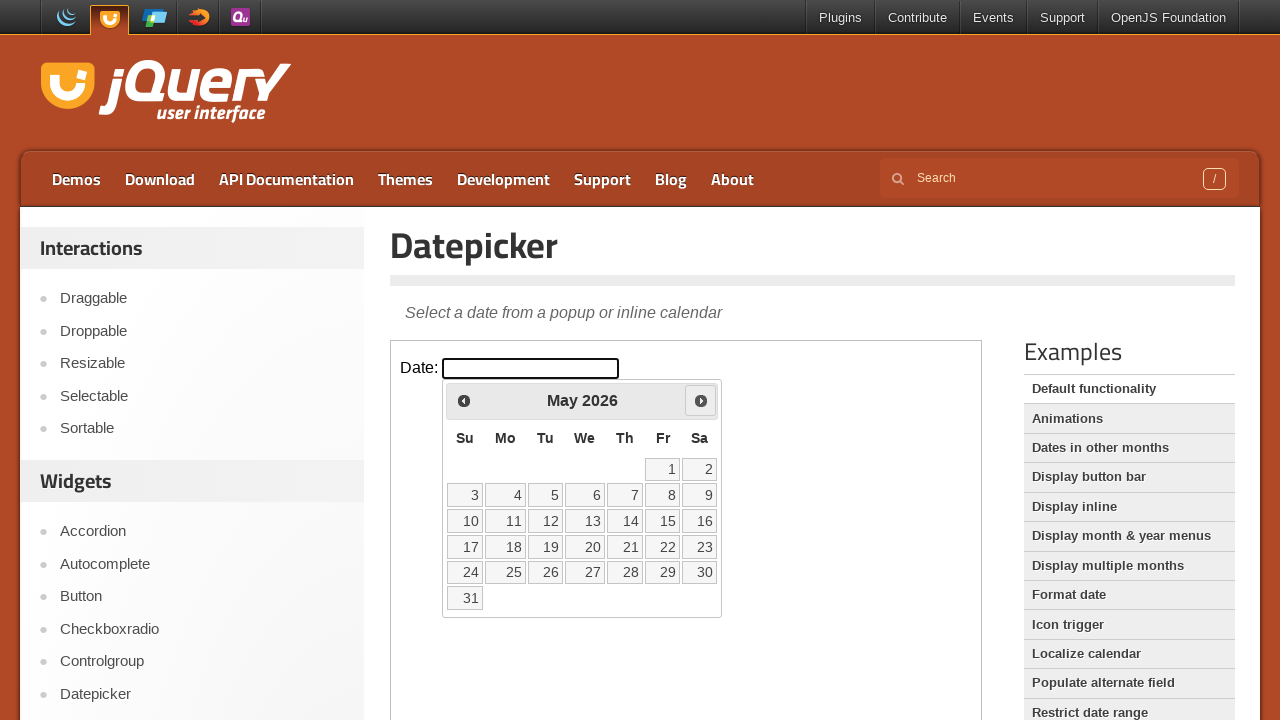